Tests handling different types of alerts including simple alerts, confirmation dialogs, and prompt alerts with text input

Starting URL: https://demo.automationtesting.in/Alerts.html

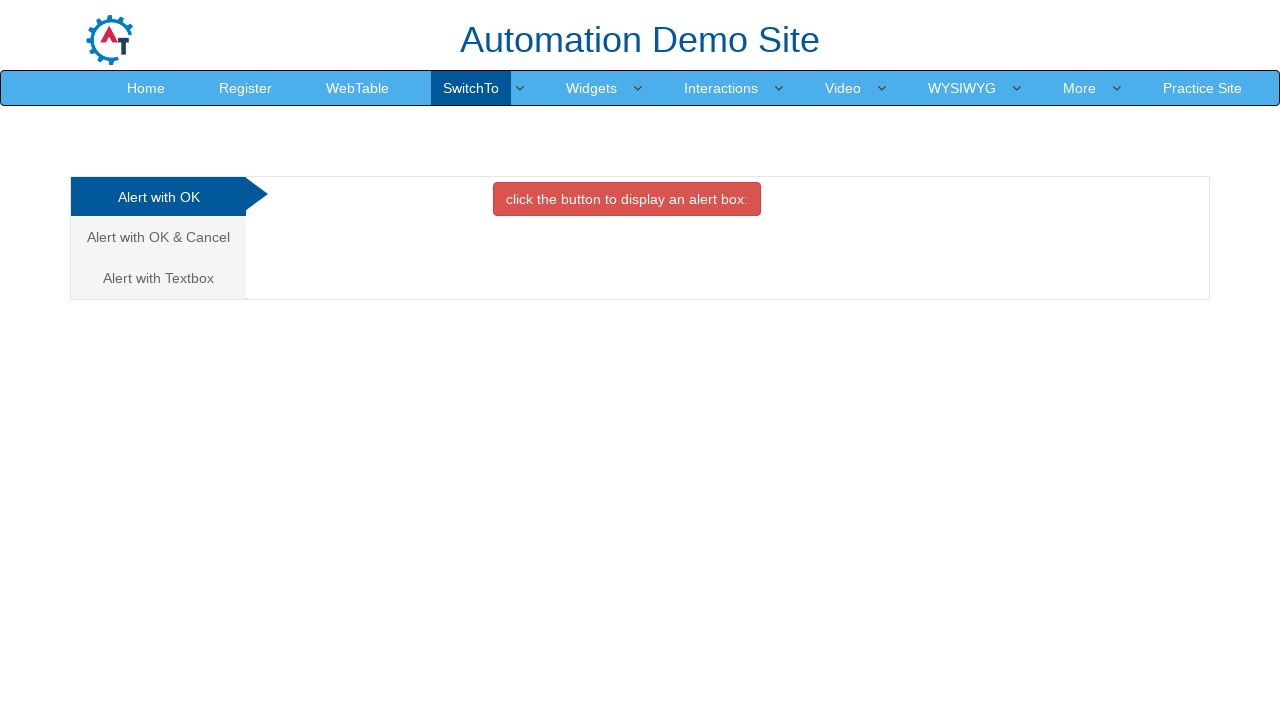

Clicked OK Tab to trigger simple alert at (627, 199) on #OKTab
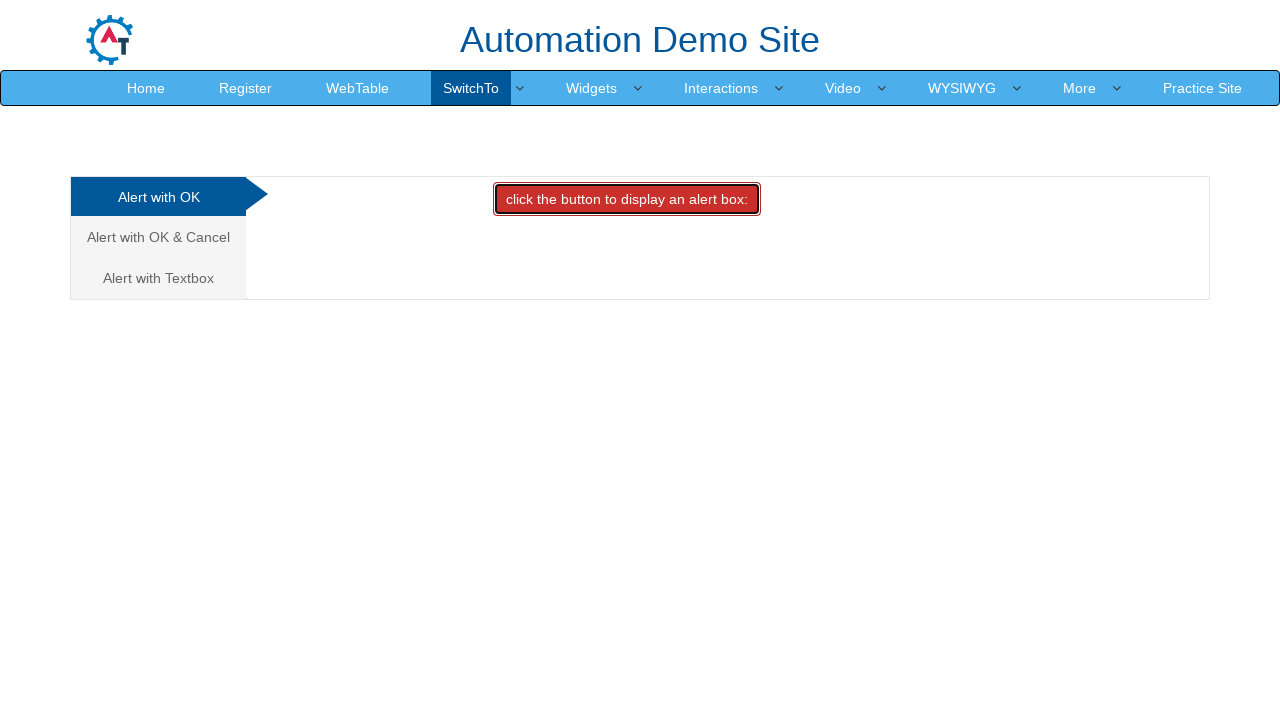

Set up dialog handler to accept simple alert
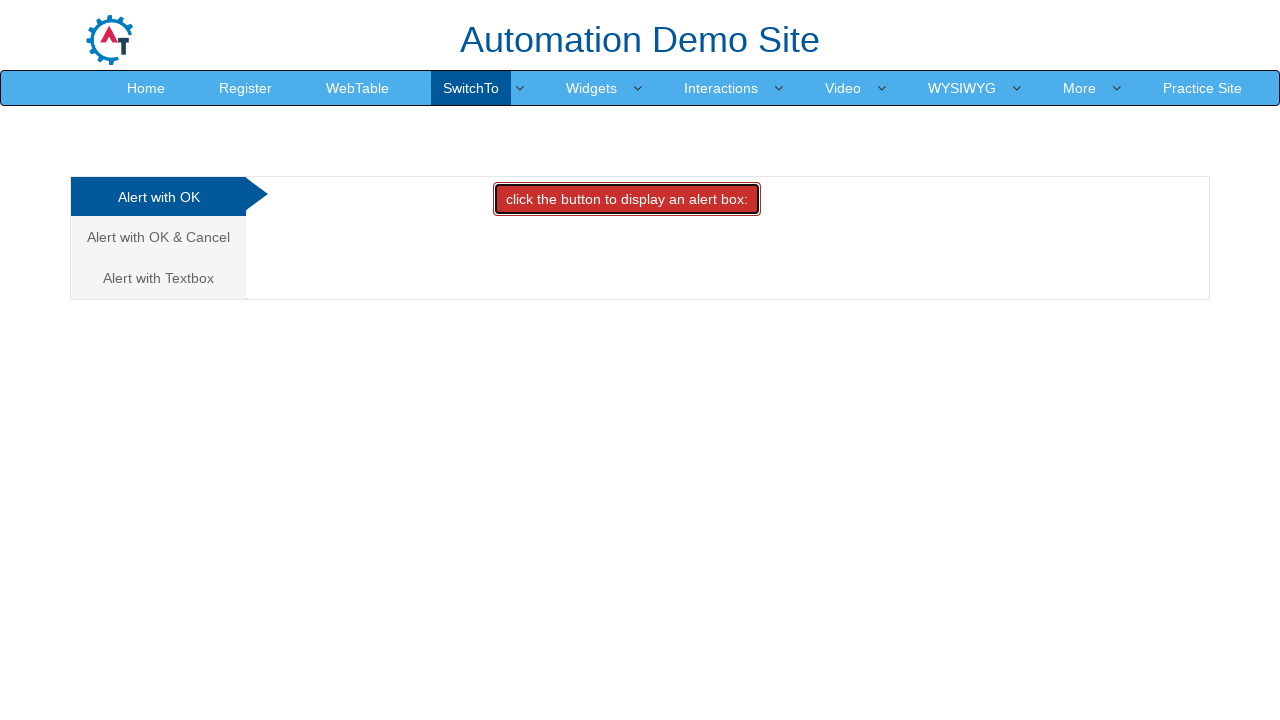

Clicked link to navigate to CancelTab at (158, 237) on a[href='#CancelTab']
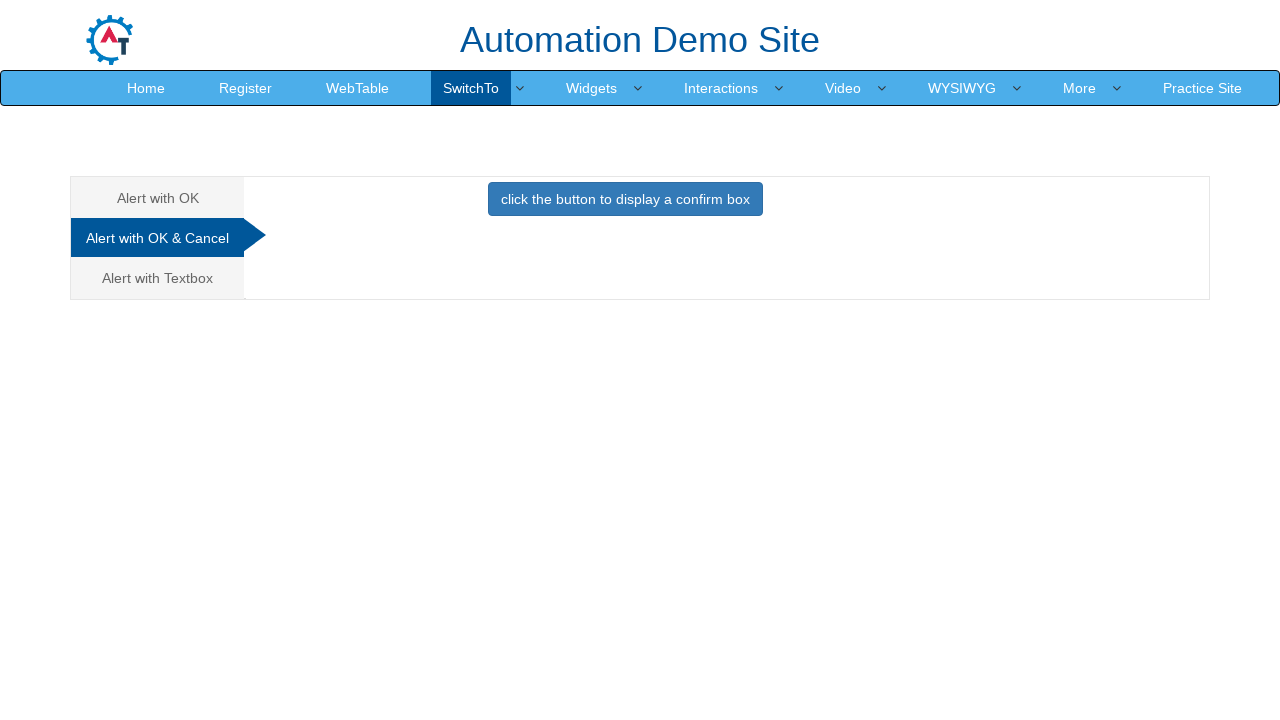

Clicked CancelTab to trigger confirmation dialog at (625, 204) on #CancelTab
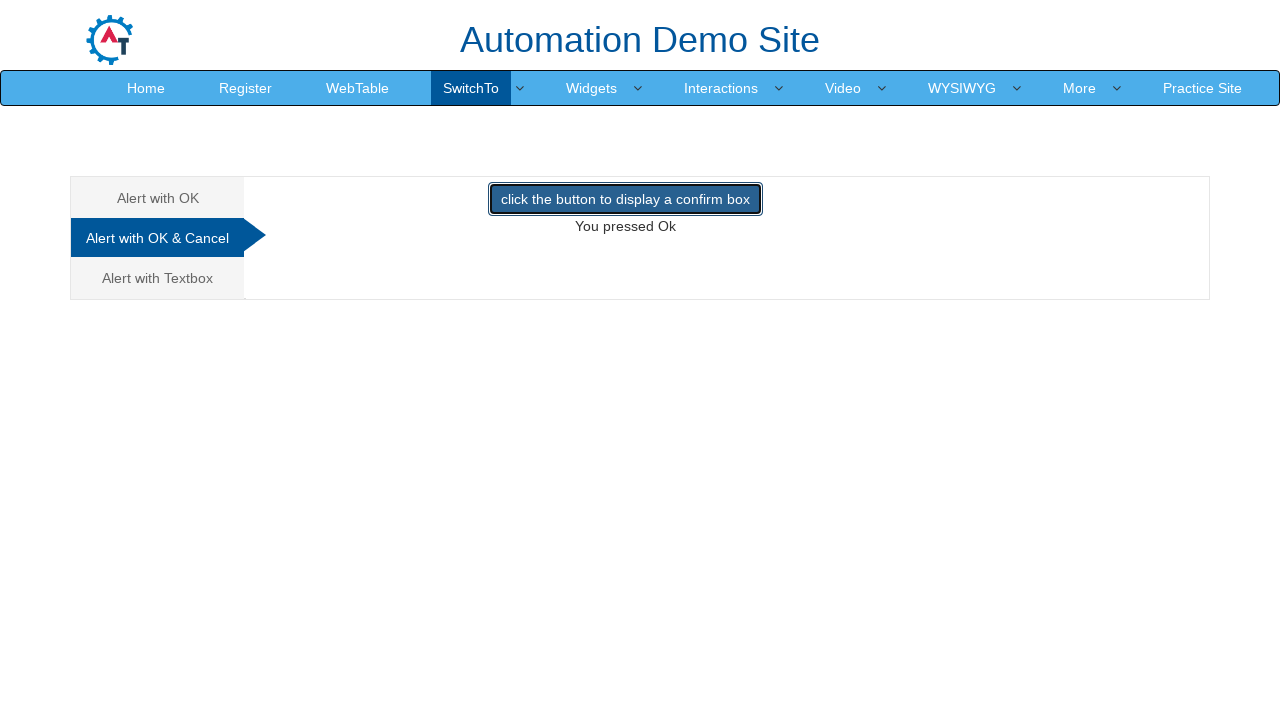

Set up dialog handler to dismiss confirmation alert
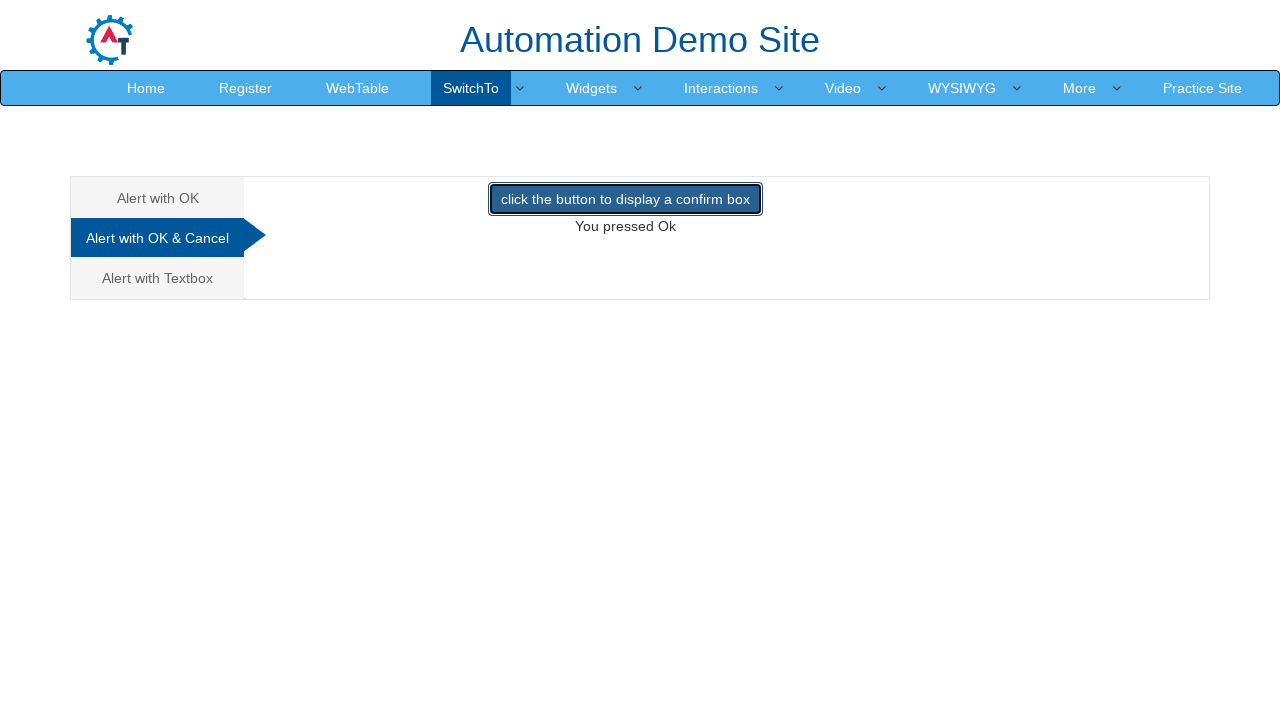

Clicked link to navigate to Textbox tab at (158, 278) on a[href='#Textbox']
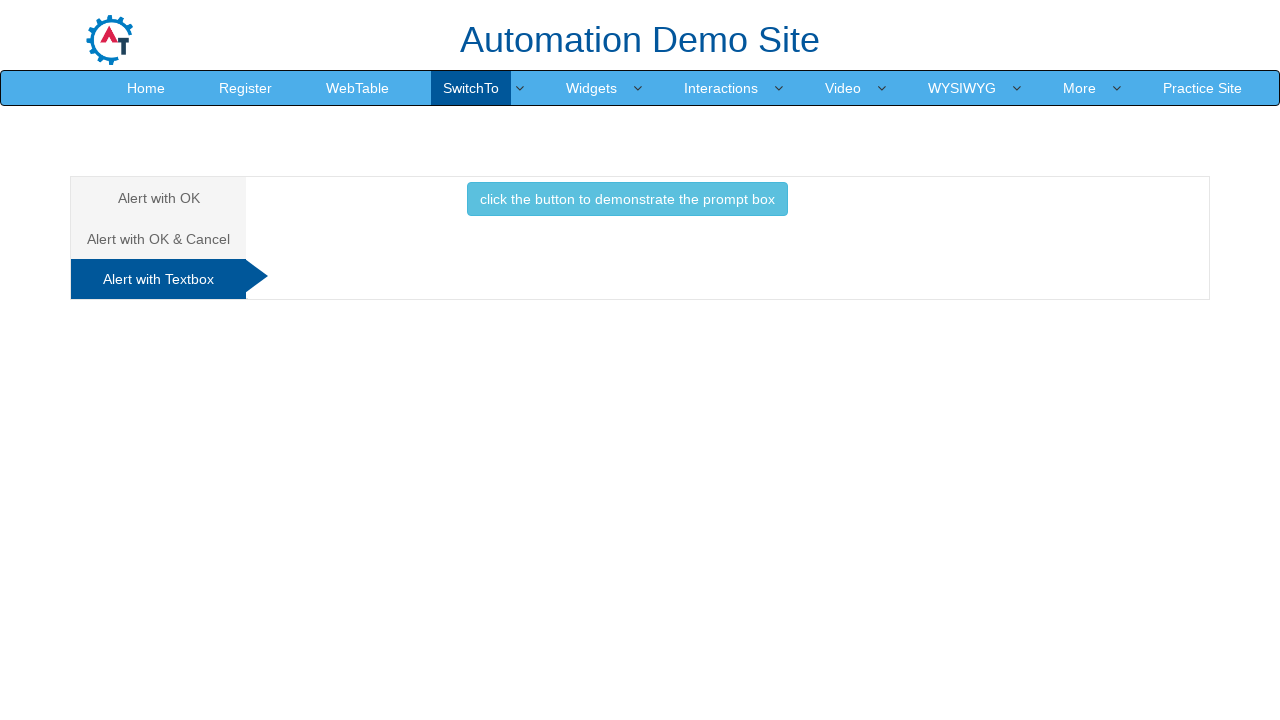

Clicked Textbox to trigger prompt alert at (627, 204) on #Textbox
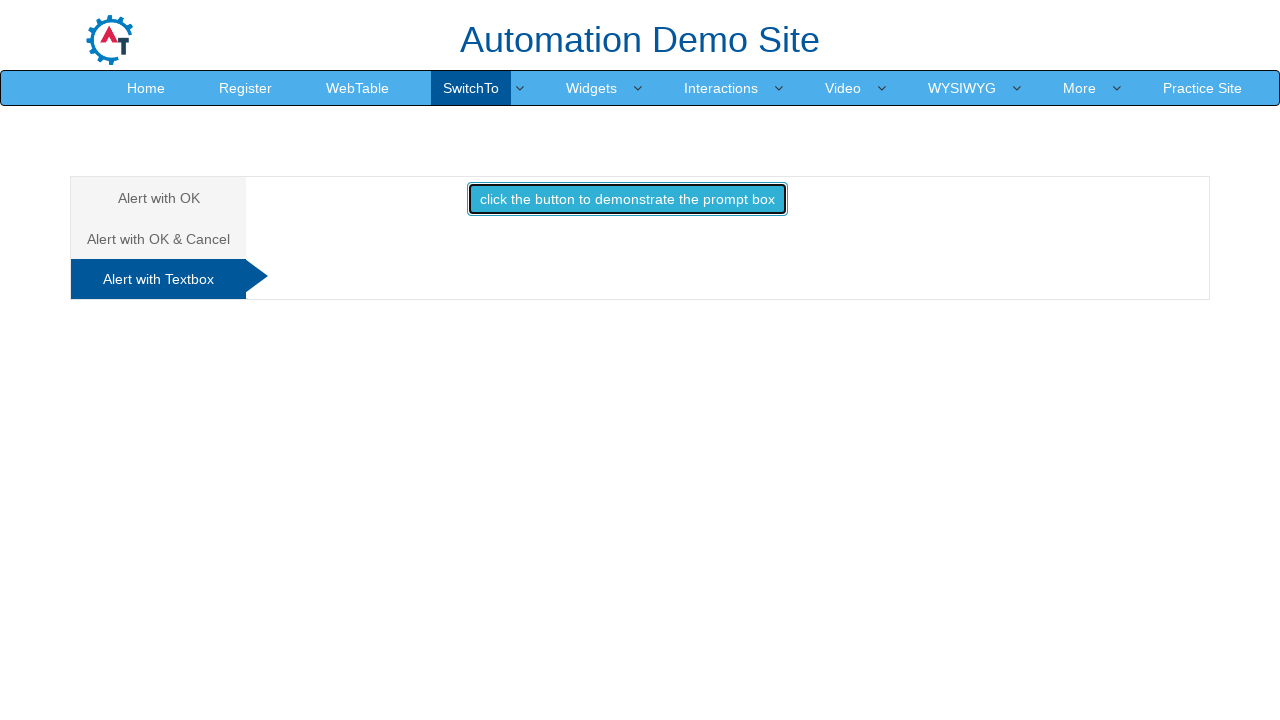

Set up dialog handler to accept prompt alert with text input 'Student'
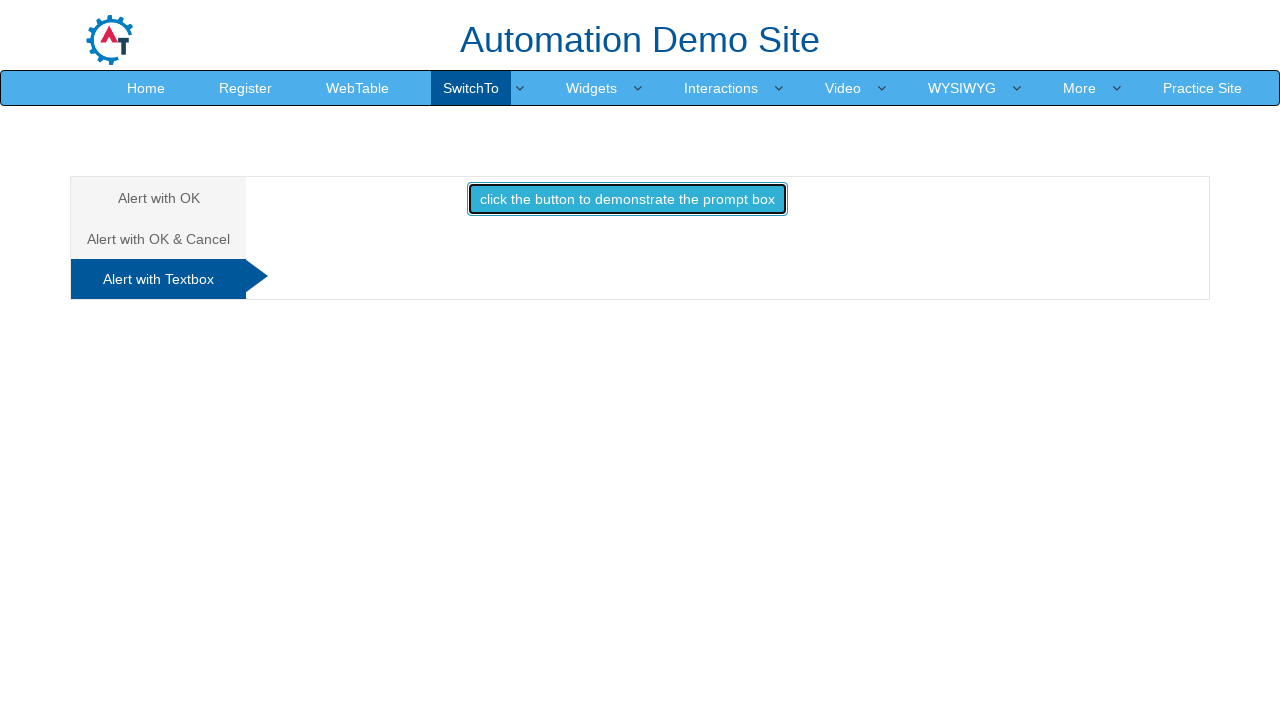

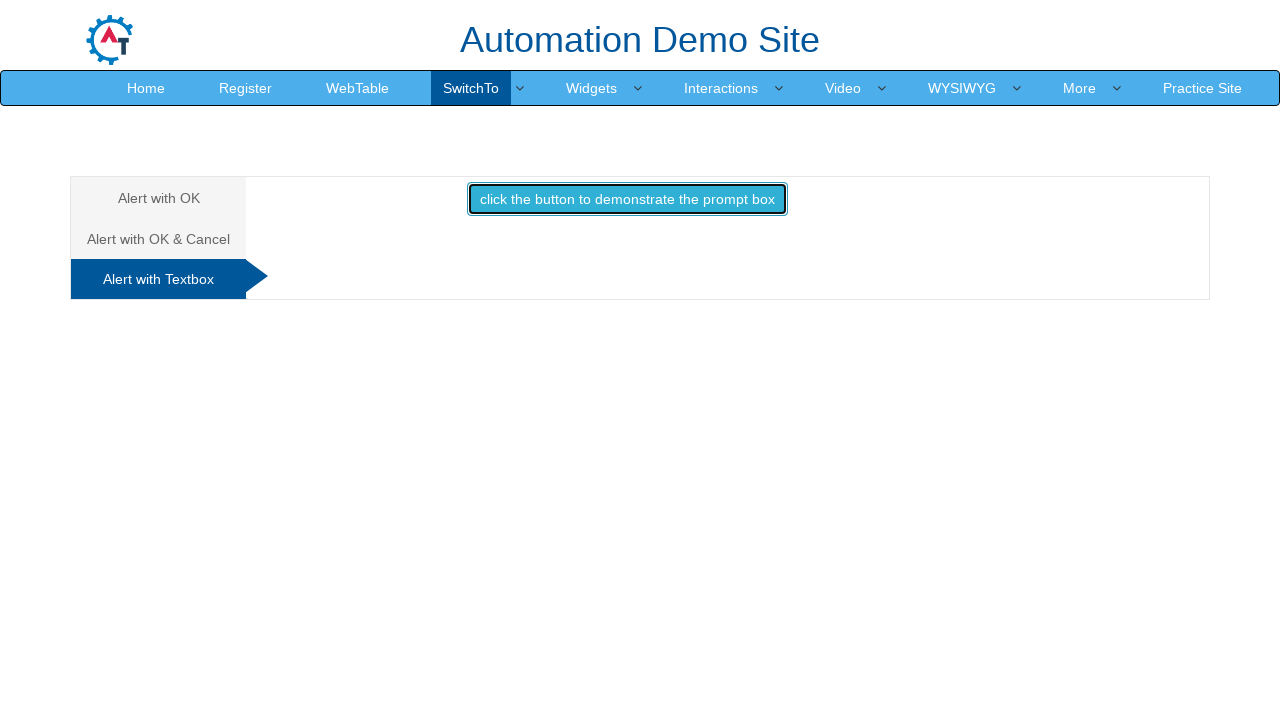